Tests checkbox functionality by finding all checkboxes in a form table and selecting any that are not already checked.

Starting URL: http://echoecho.com/htmlforms09.htm

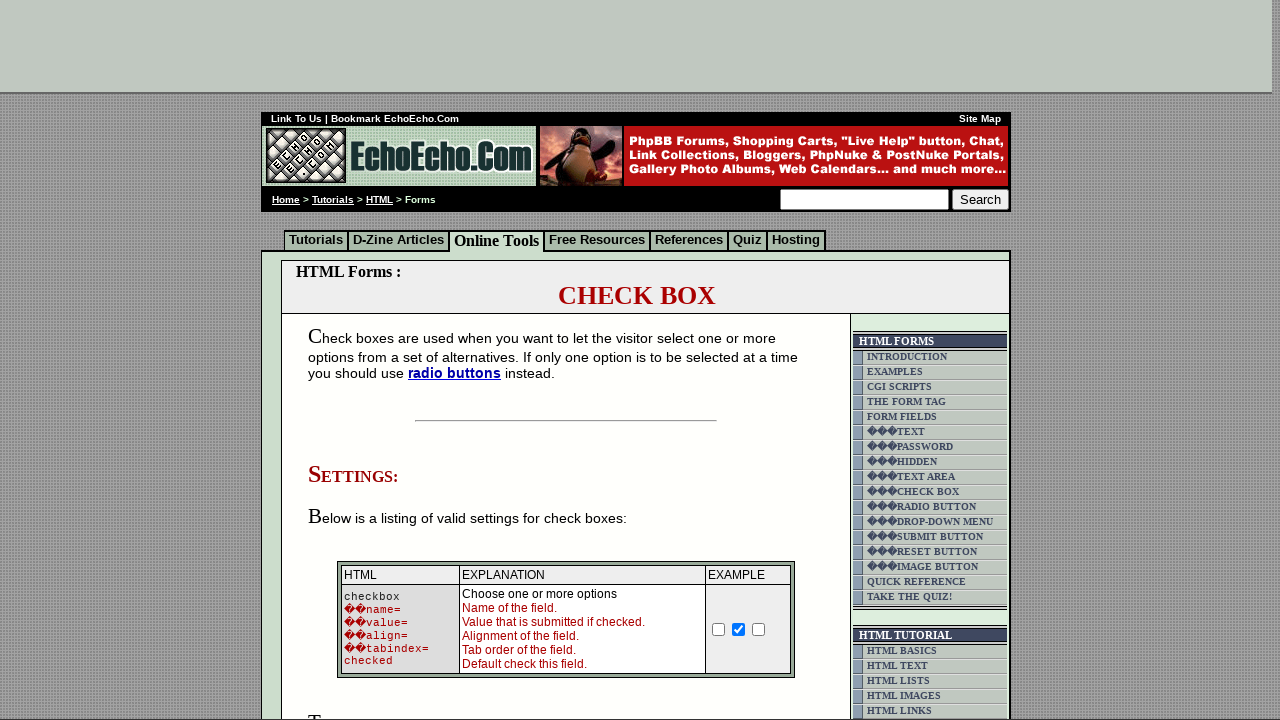

Navigated to checkbox form page
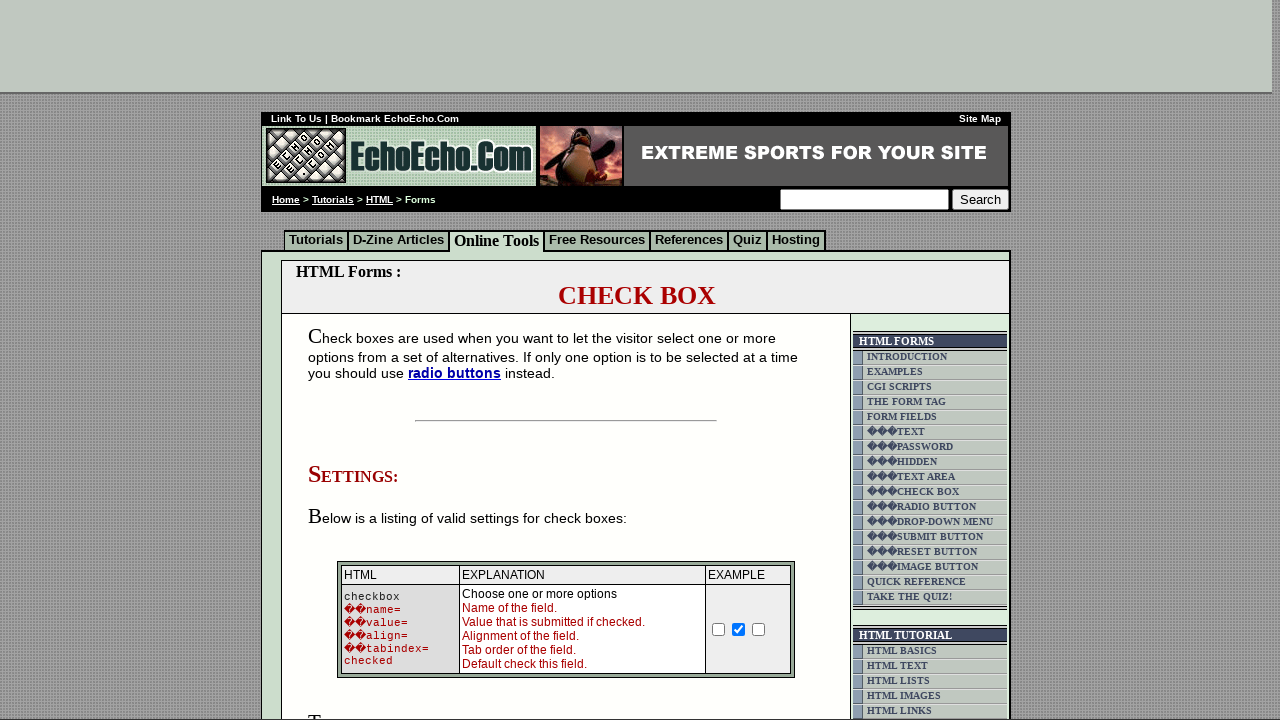

Waited for form table to load
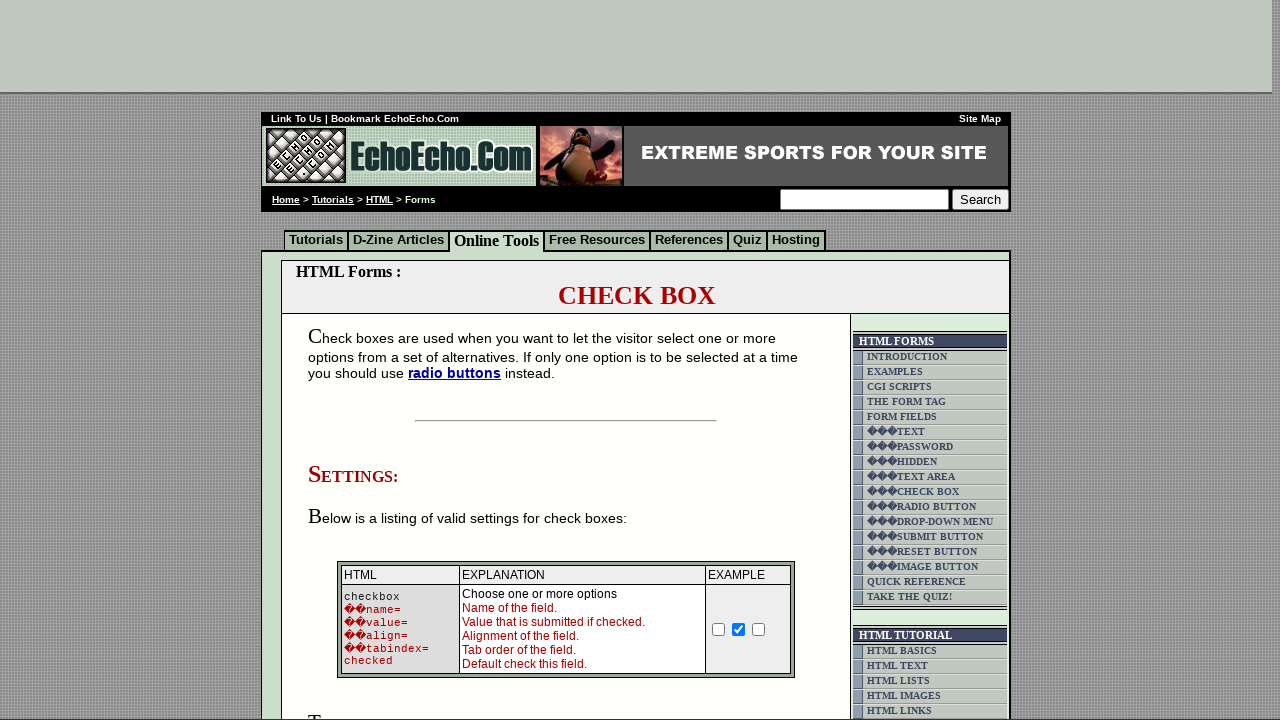

Located all checkboxes in the form table
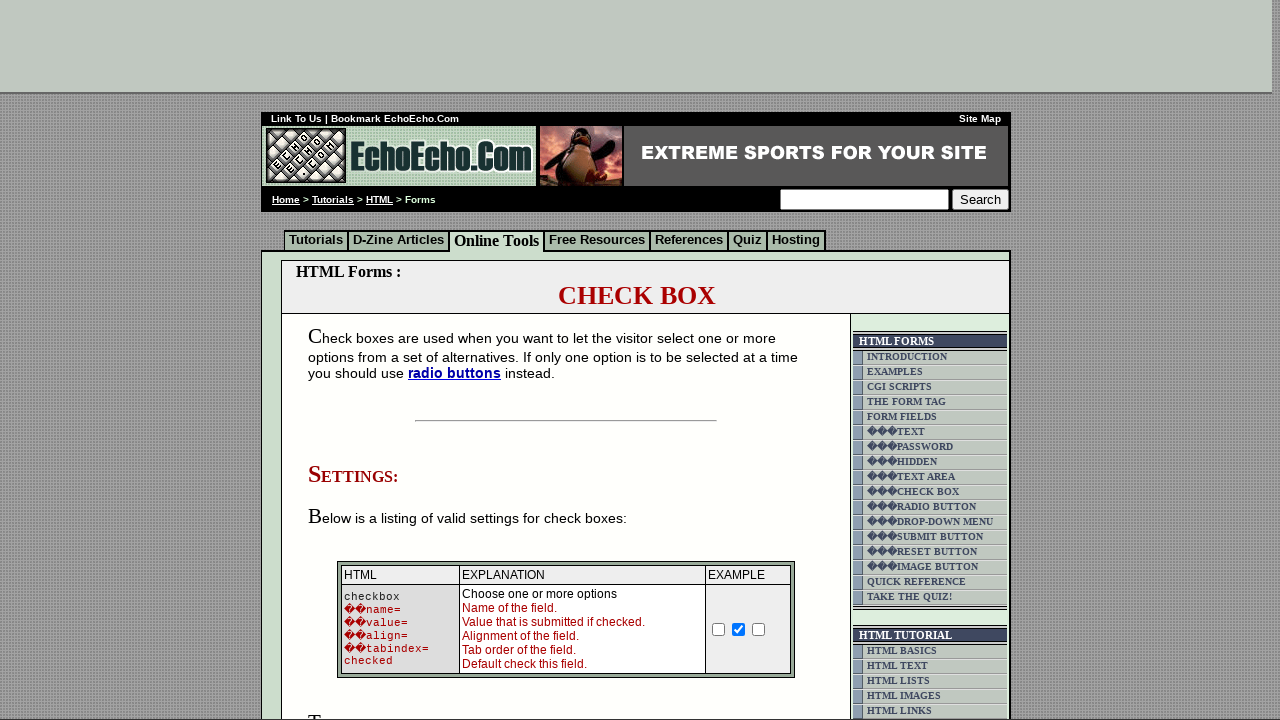

Clicked unchecked checkbox to select it at (354, 360) on (//td[@class='table5'])[2]/input >> nth=0
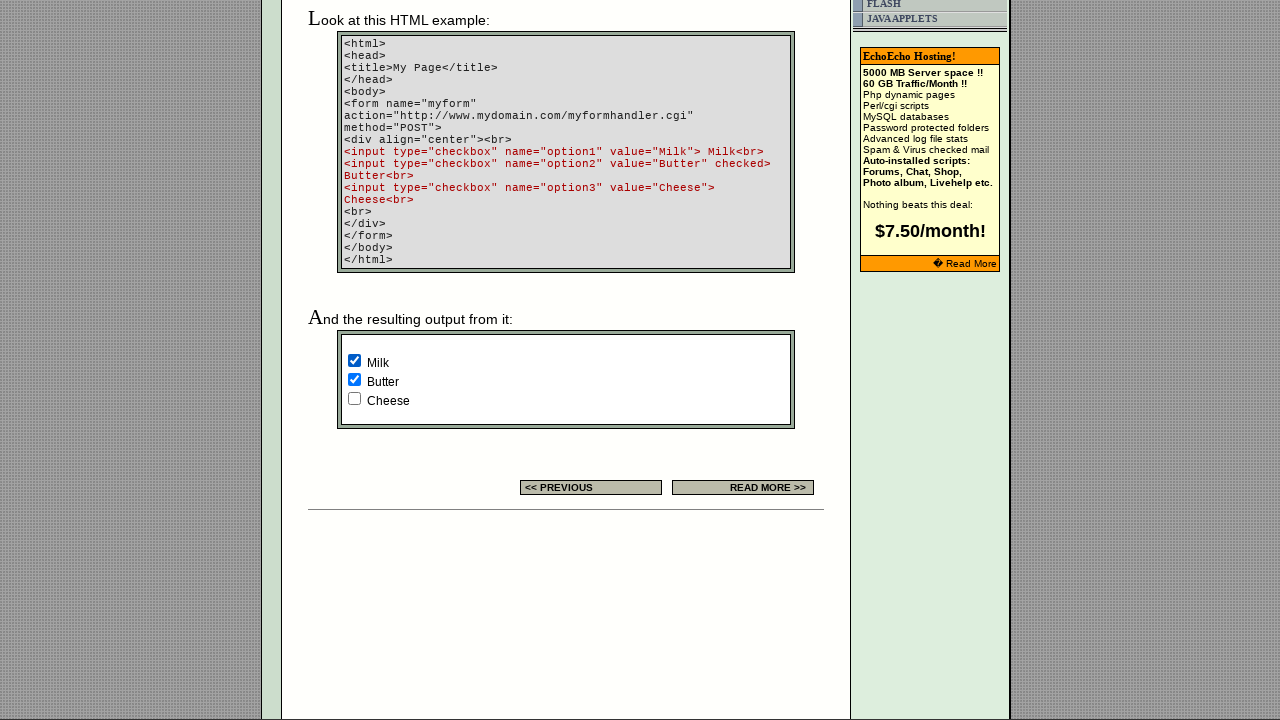

Clicked unchecked checkbox to select it at (354, 398) on (//td[@class='table5'])[2]/input >> nth=2
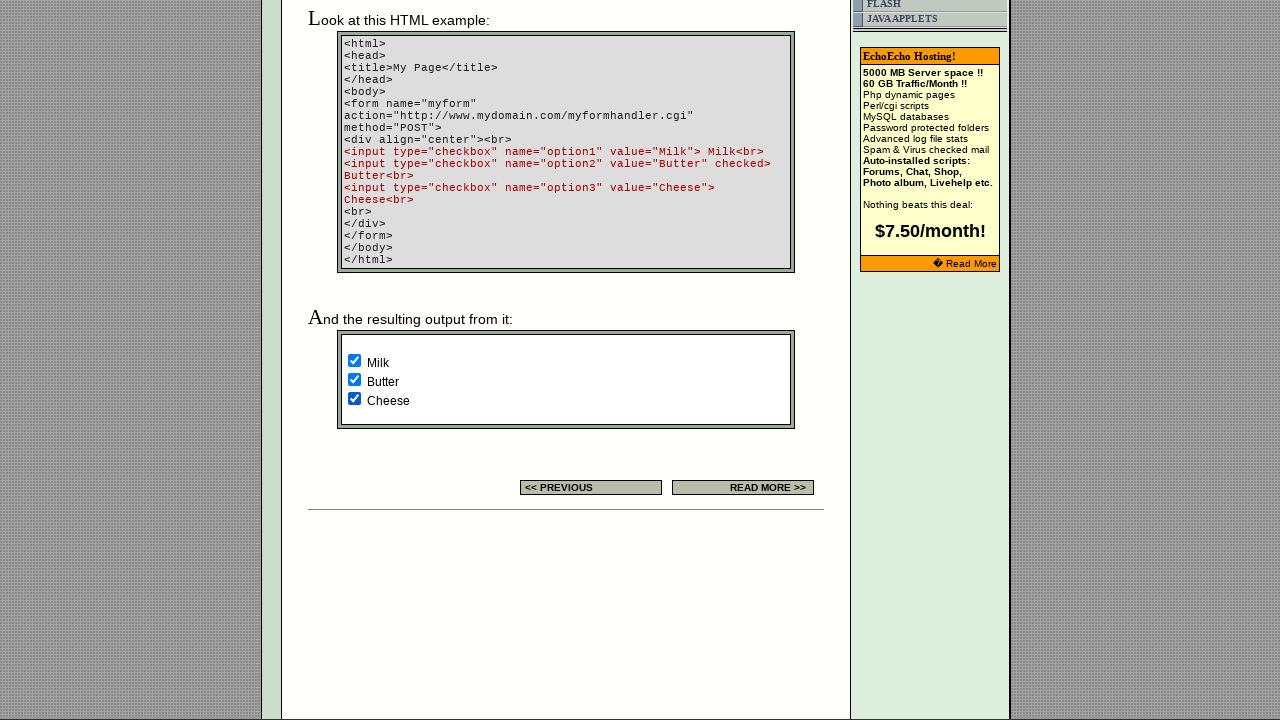

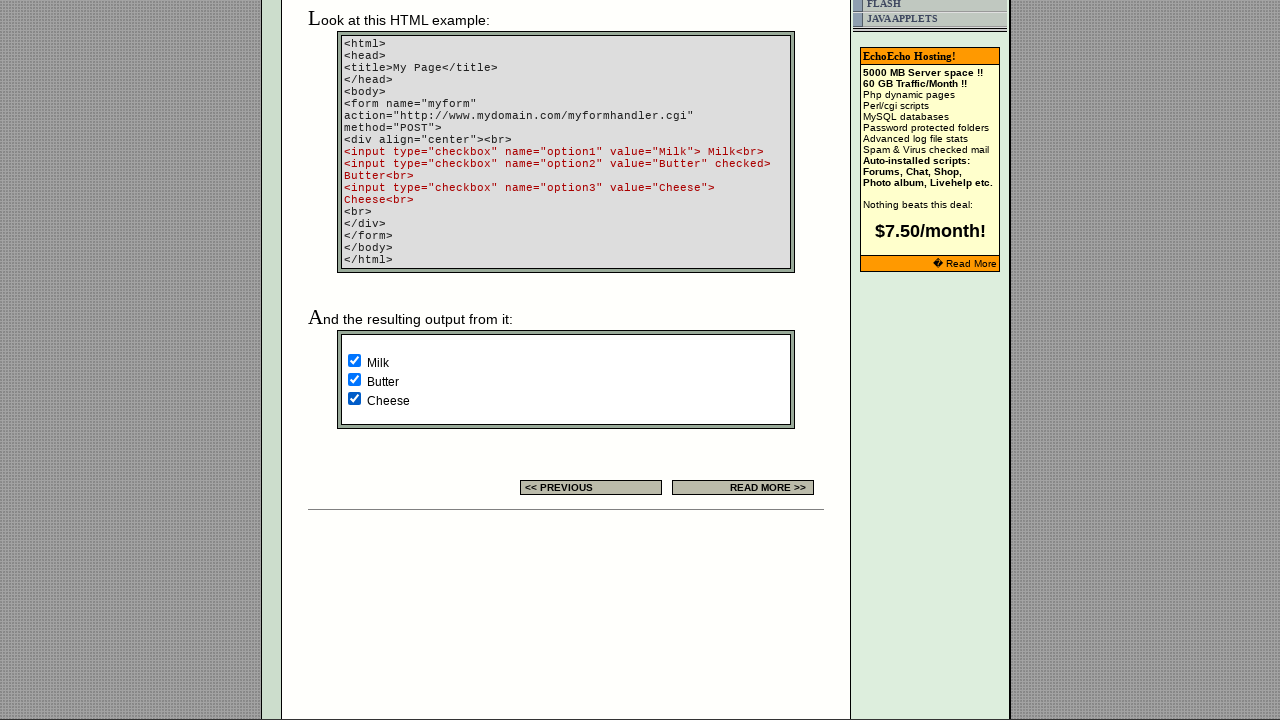